Tests JavaScript alert handling by interacting with different types of alerts - accepting a simple alert, dismissing a confirm dialog, and entering text in a prompt dialog

Starting URL: https://the-internet.herokuapp.com/javascript_alerts

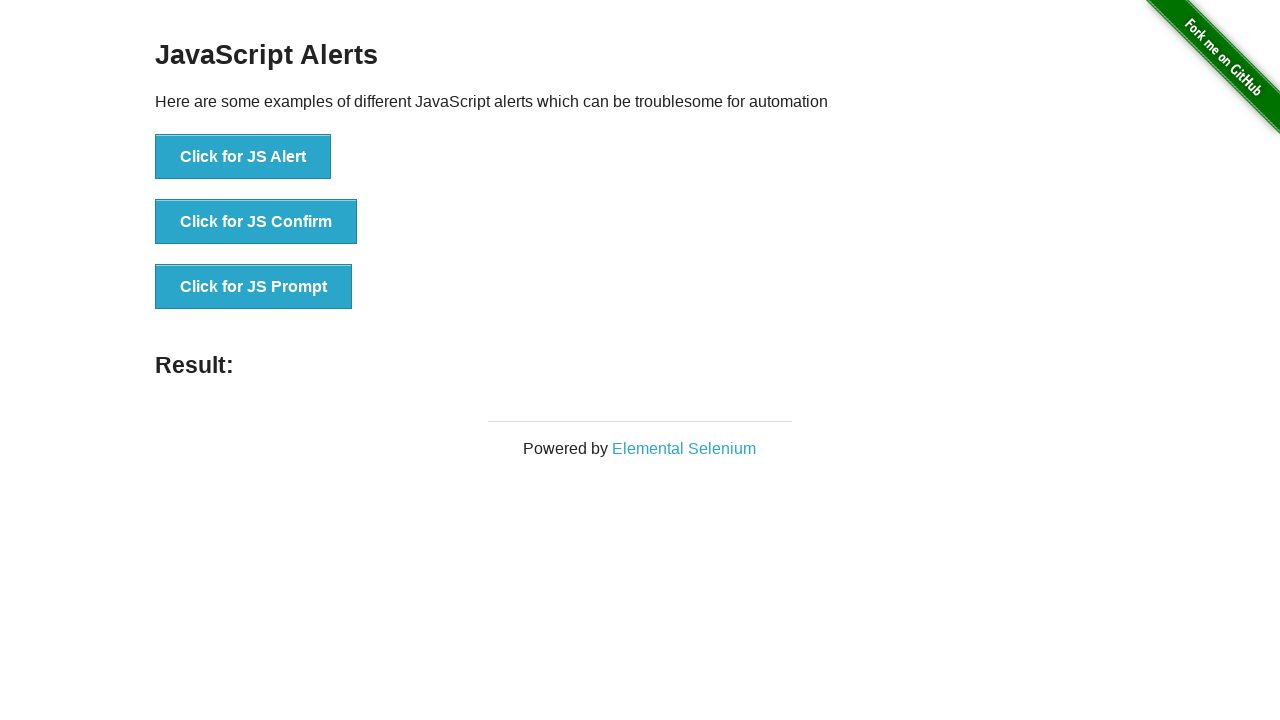

Clicked 'Click for JS Alert' button at (243, 157) on xpath=//button[text()='Click for JS Alert']
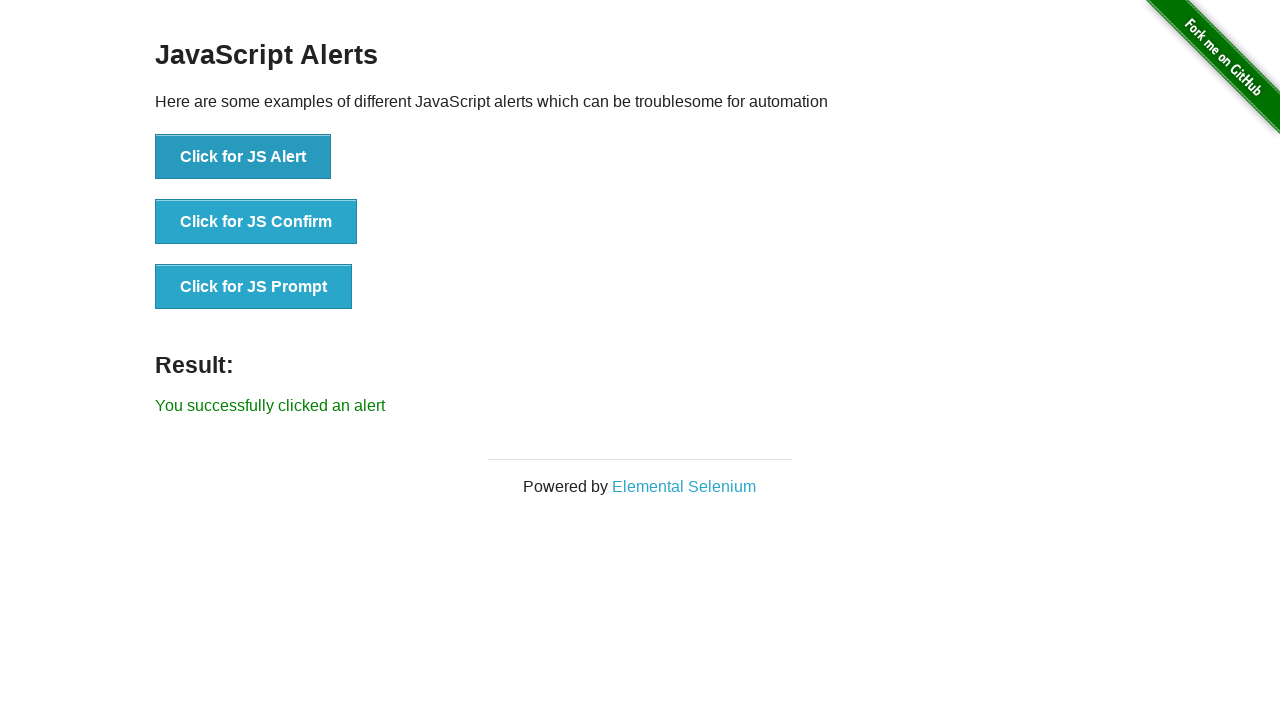

Set up dialog handler to accept alert
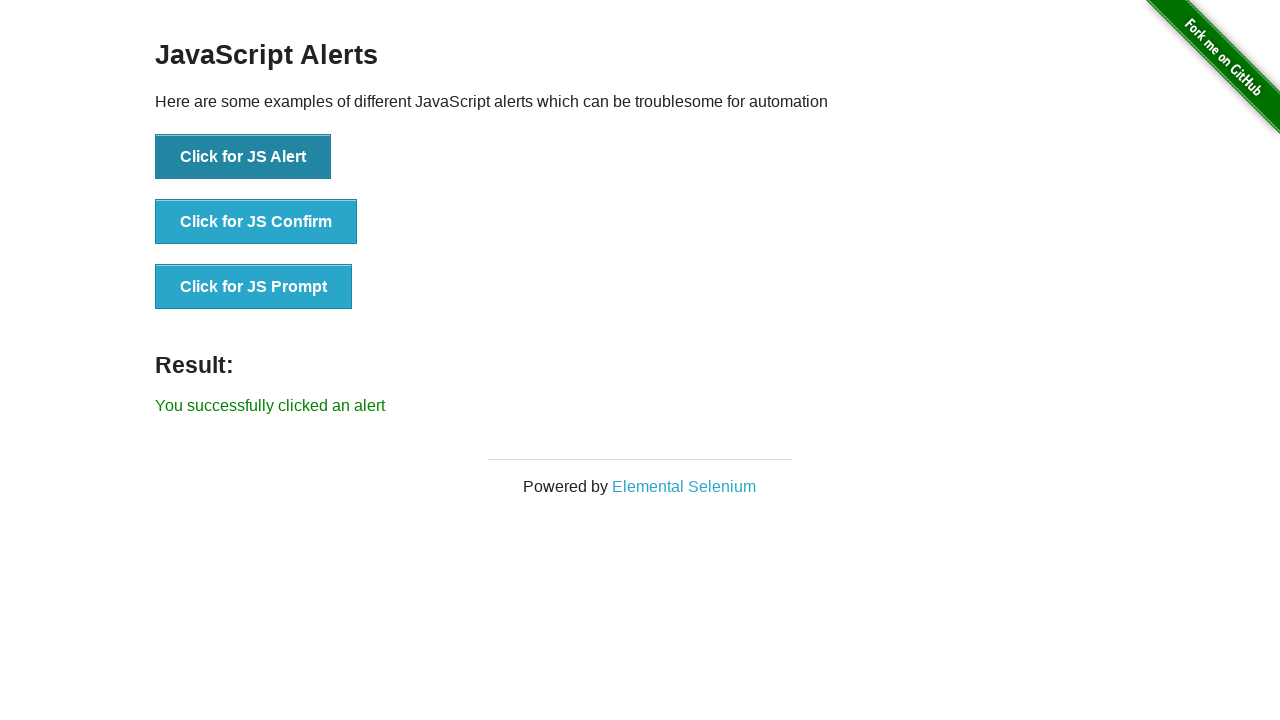

Clicked 'Click for JS Confirm' button at (256, 222) on xpath=//button[text()='Click for JS Confirm']
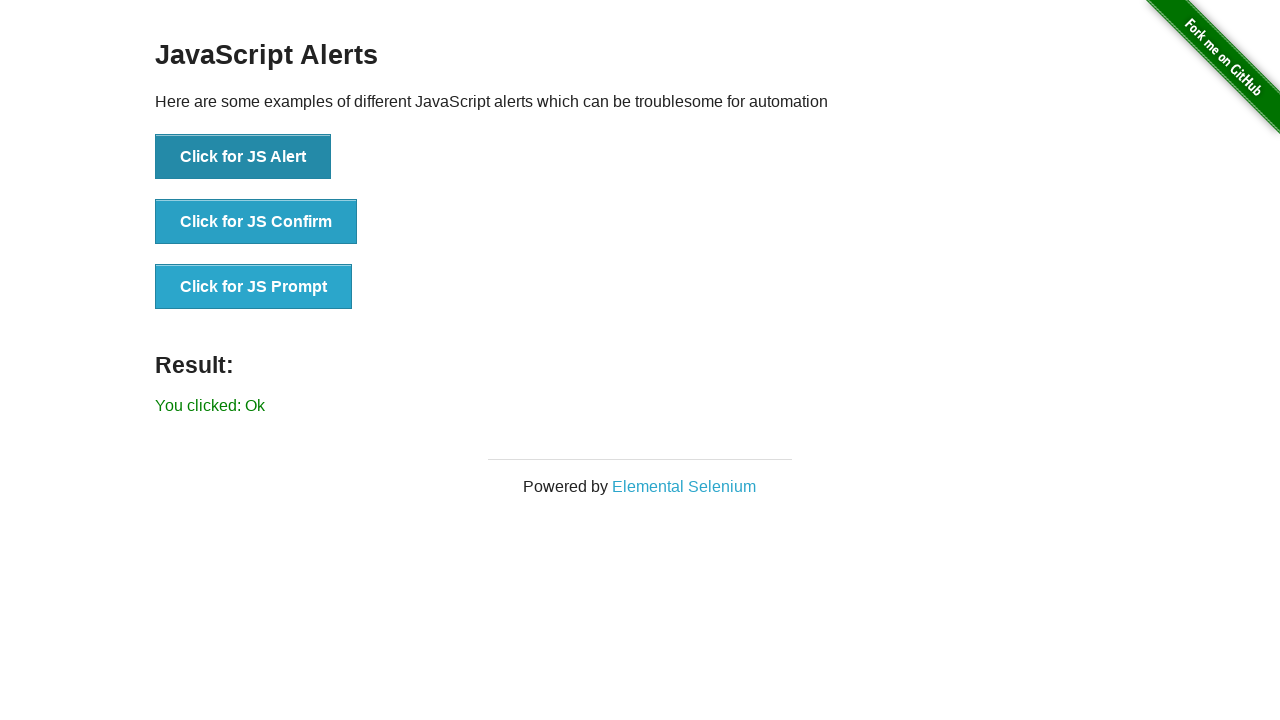

Set up dialog handler to dismiss confirm dialog
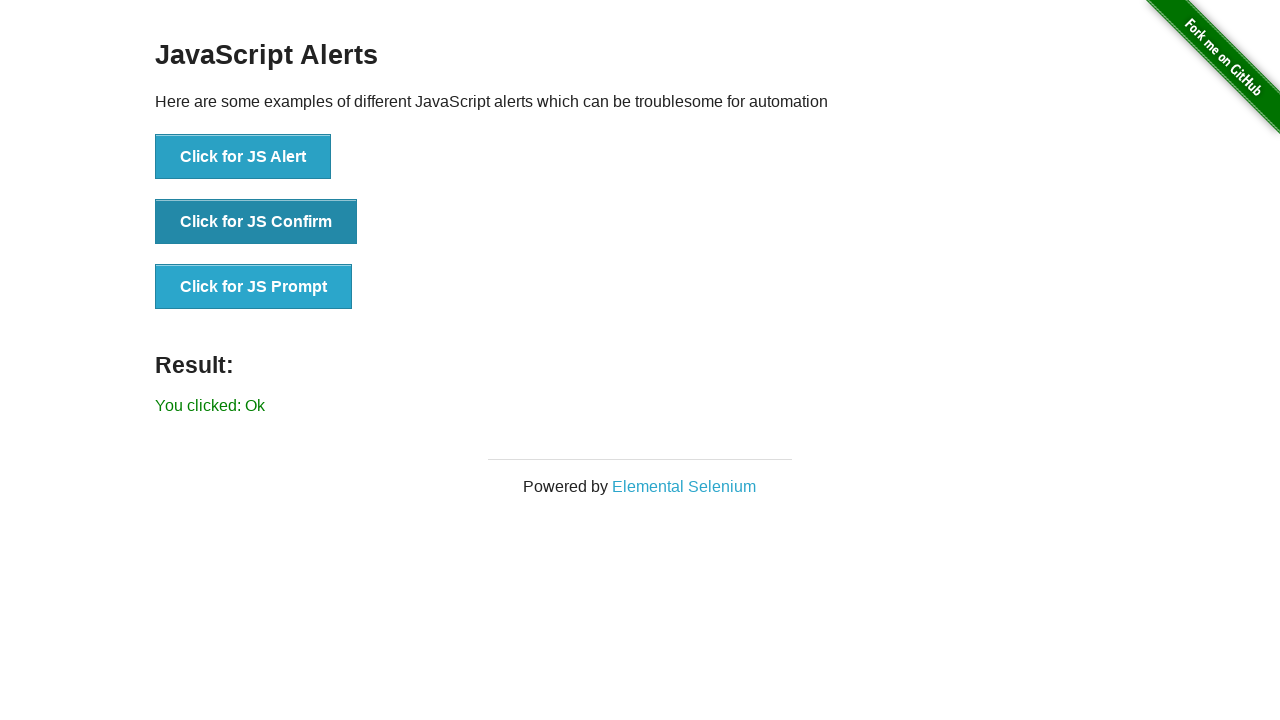

Set up dialog handler to accept prompt with text '555555'
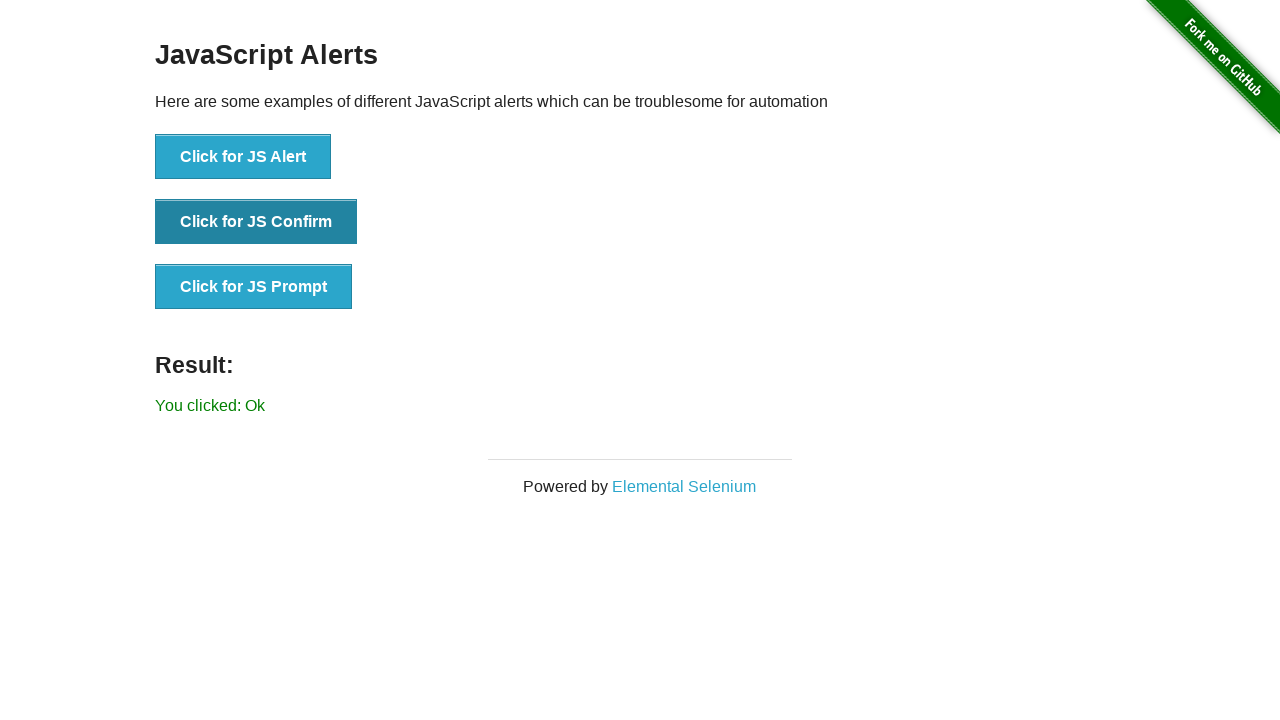

Clicked 'Click for JS Prompt' button at (254, 287) on xpath=//button[text()='Click for JS Prompt']
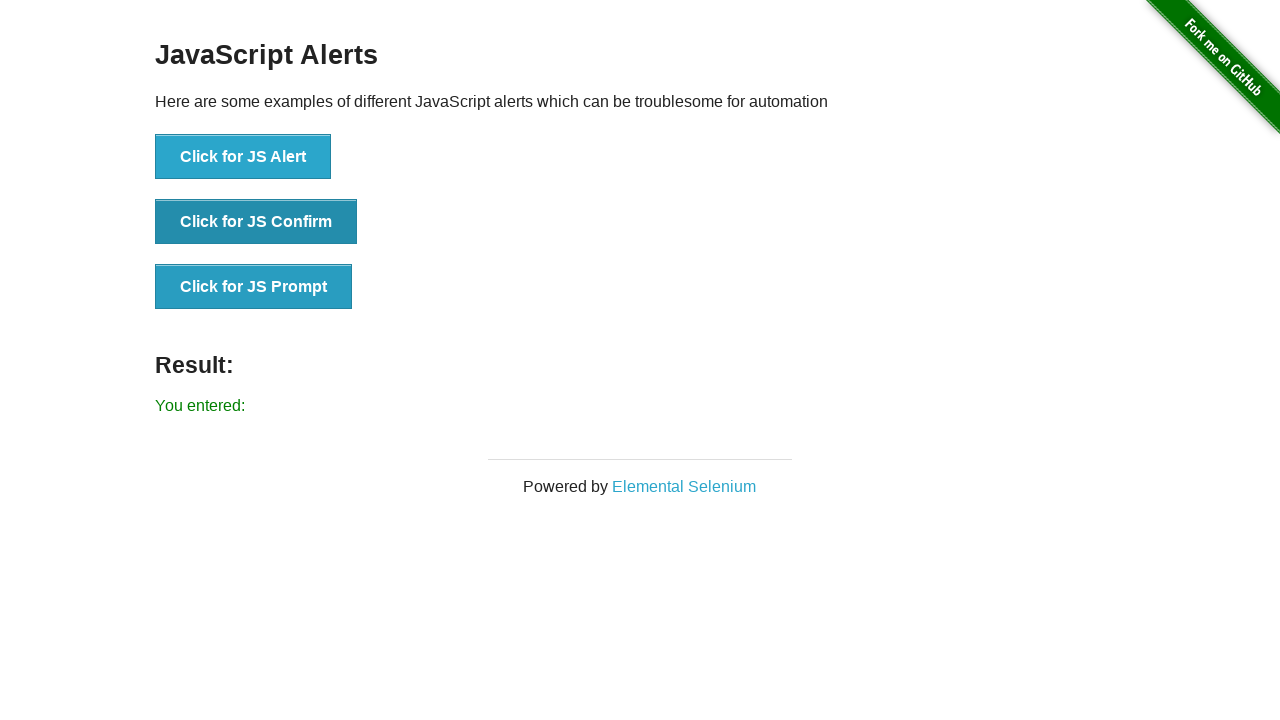

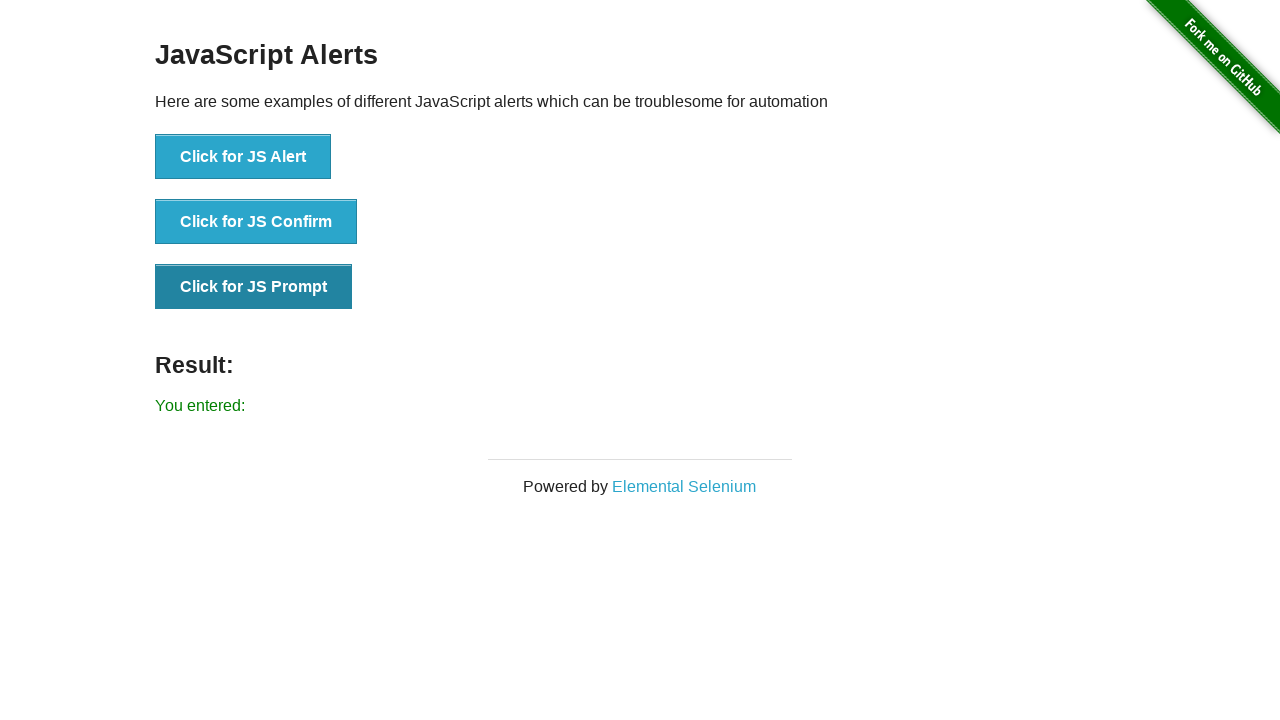